Tests multi-window/tab handling by clicking a button that opens a new tab, switching to that tab to click an element, switching back to the original window, and clicking another button that opens a new window.

Starting URL: https://skpatro.github.io/demo/links/

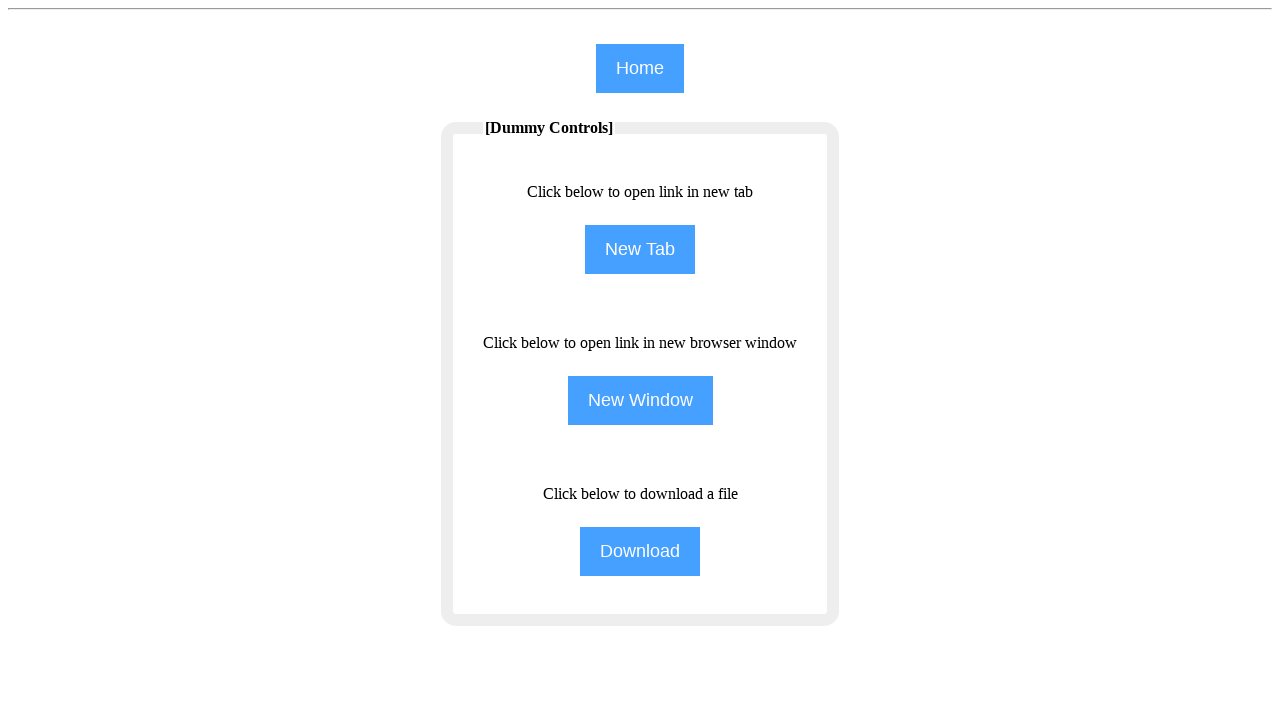

Clicked NewTab button to open a new tab at (640, 250) on input[name='NewTab']
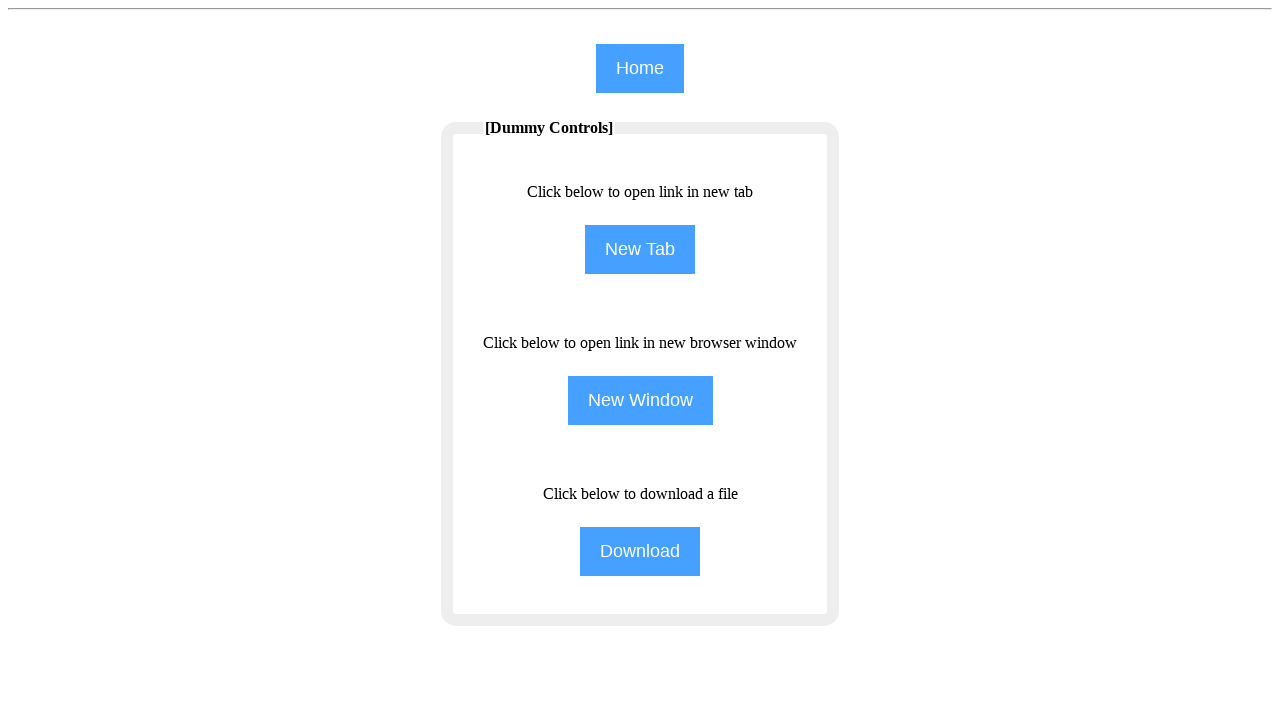

New tab opened and retrieved
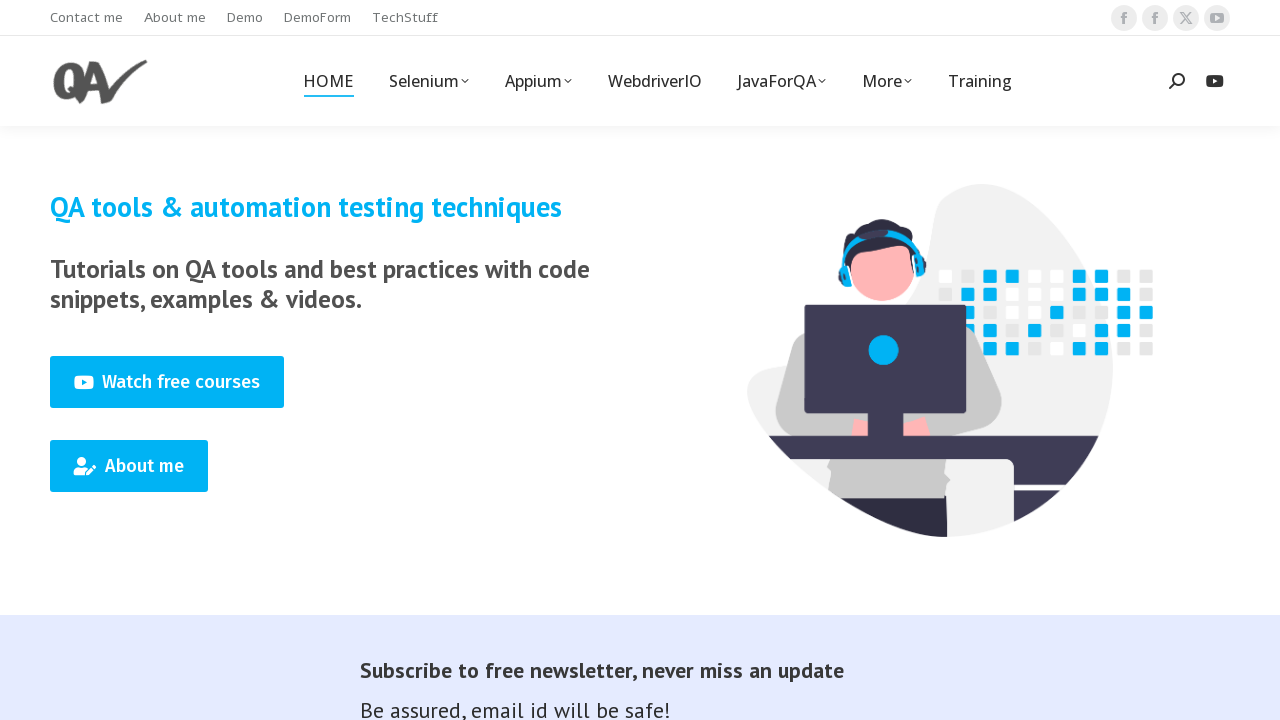

New tab finished loading
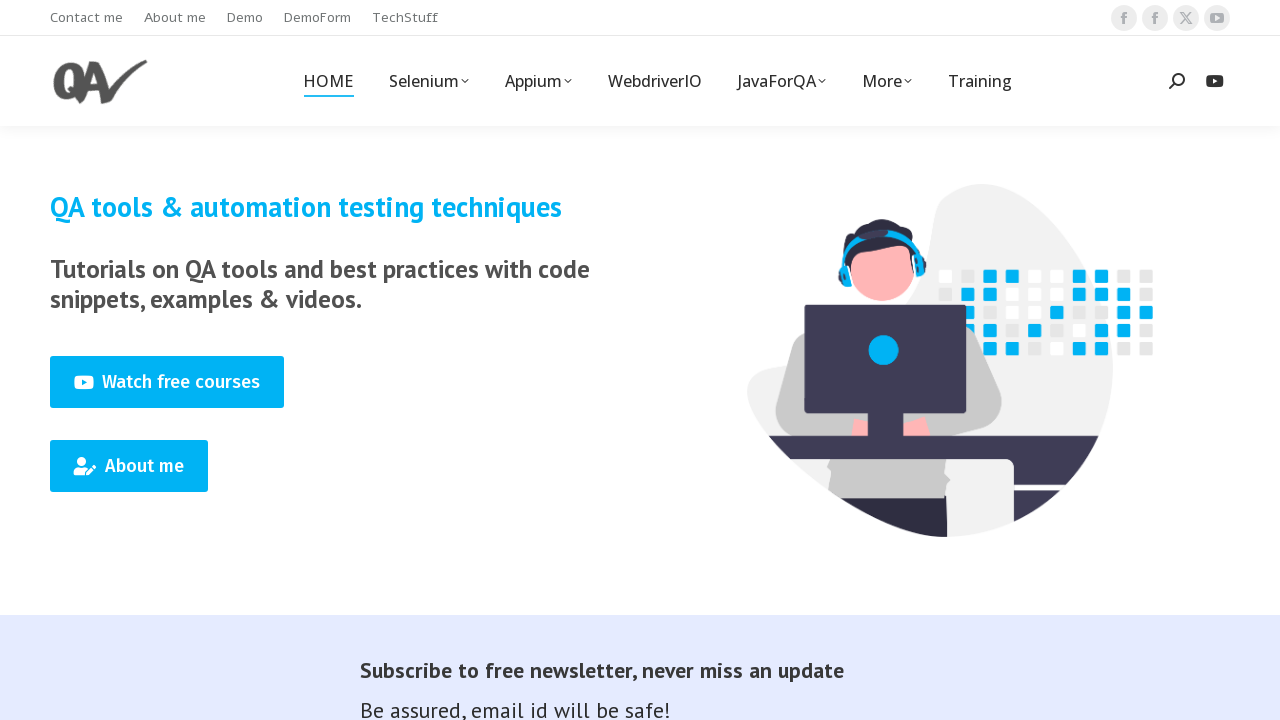

Clicked Training element in new tab at (980, 81) on (//span[text()='Training'])[1]
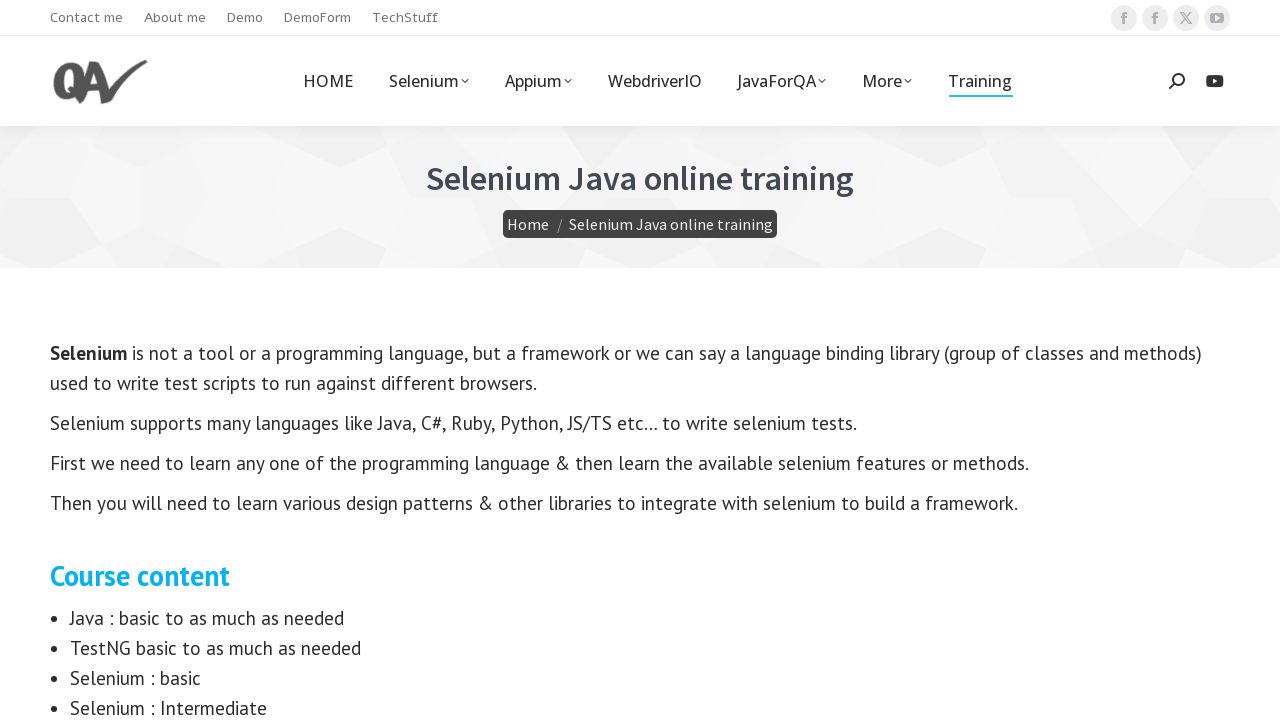

Clicked NewWindow button to open a new window at (640, 400) on input[name='NewWindow']
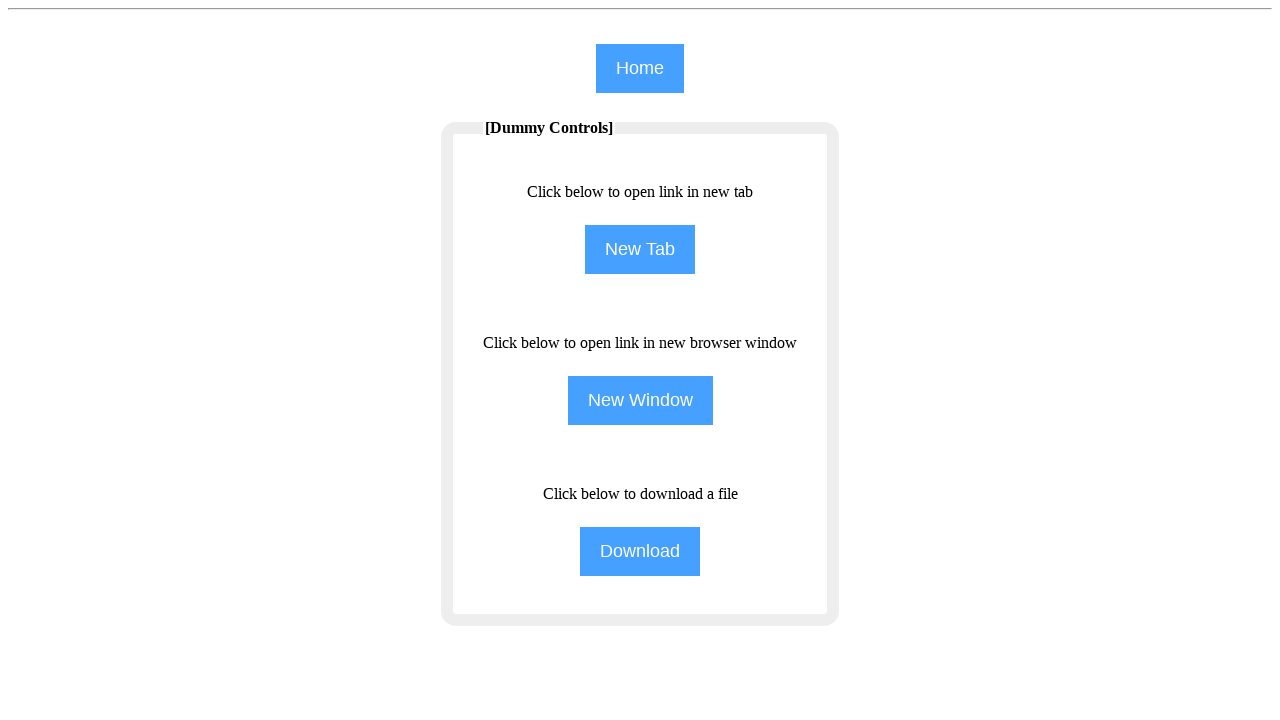

New window opened and retrieved
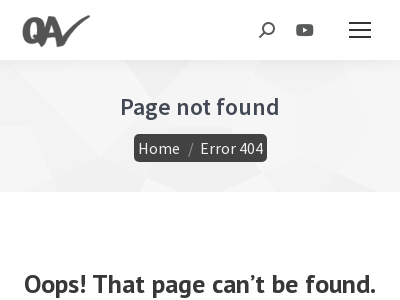

New window finished loading
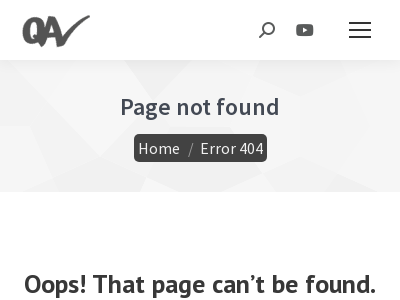

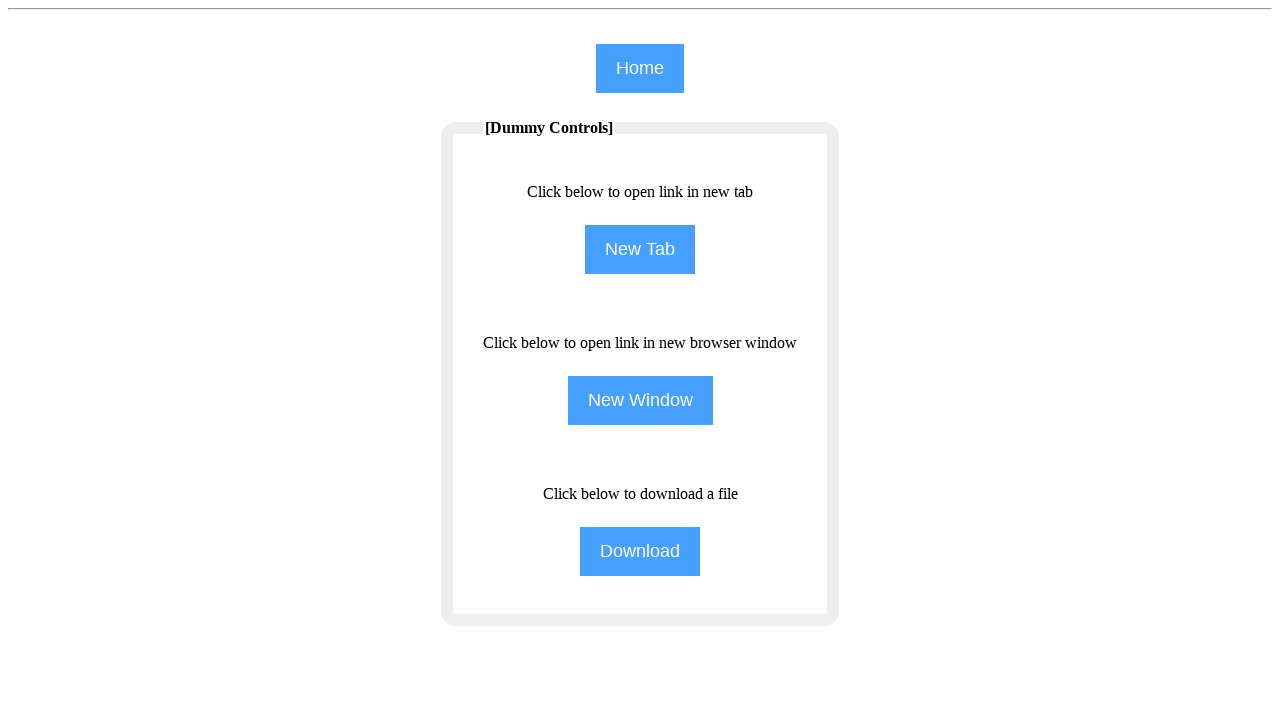